Tests that clicking the alert button displays a simple JavaScript alert with the expected message

Starting URL: https://demoqa.com/alerts

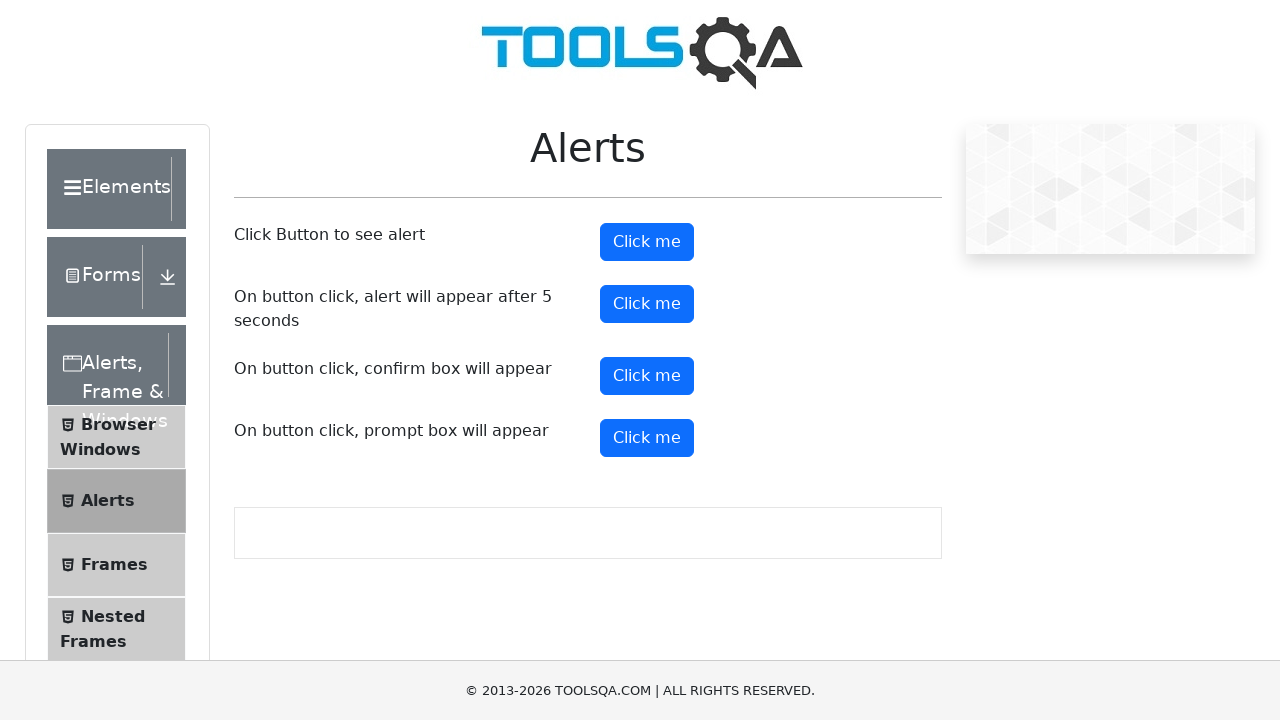

Navigated to alerts demo page
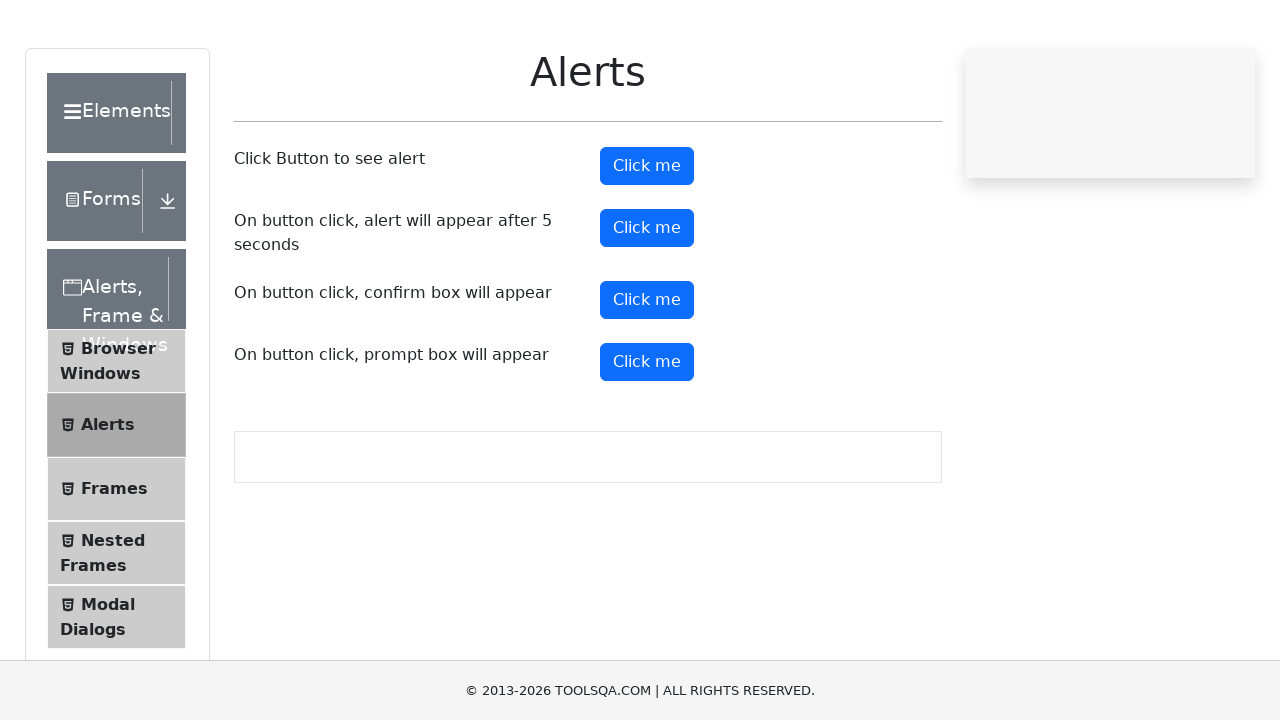

Clicked alert button at (647, 242) on #alertButton
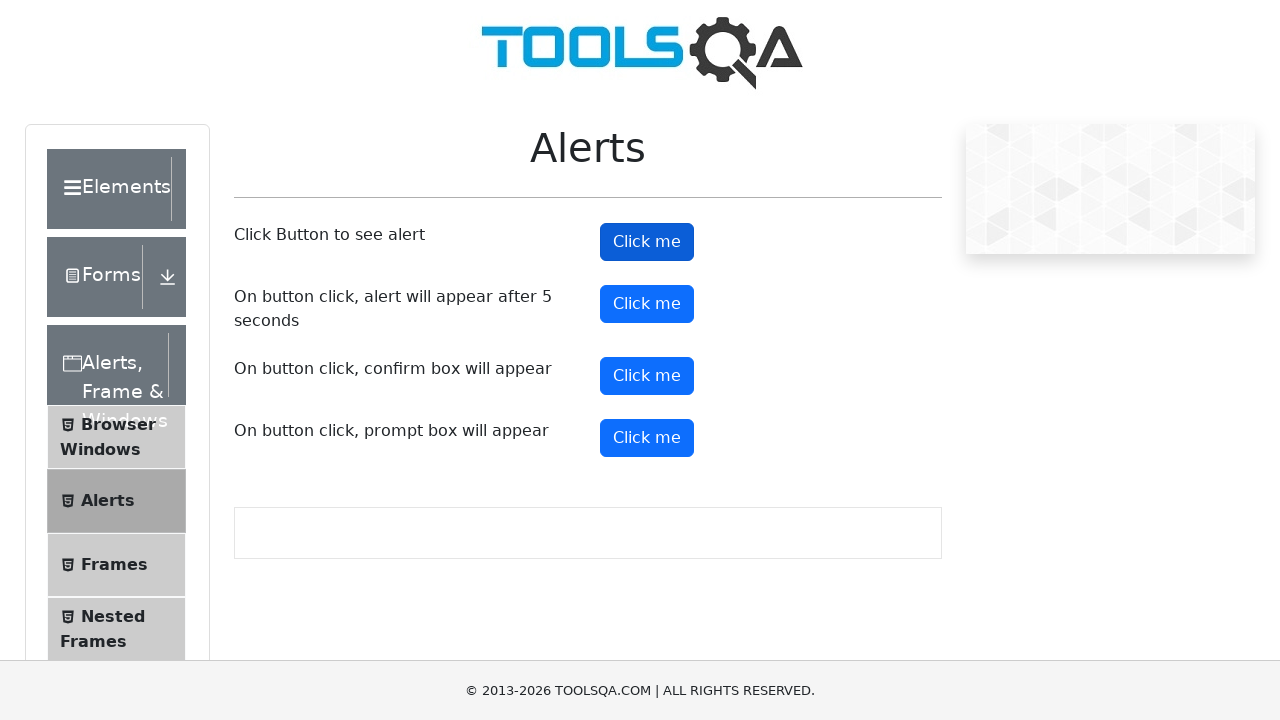

Alert dialog accepted
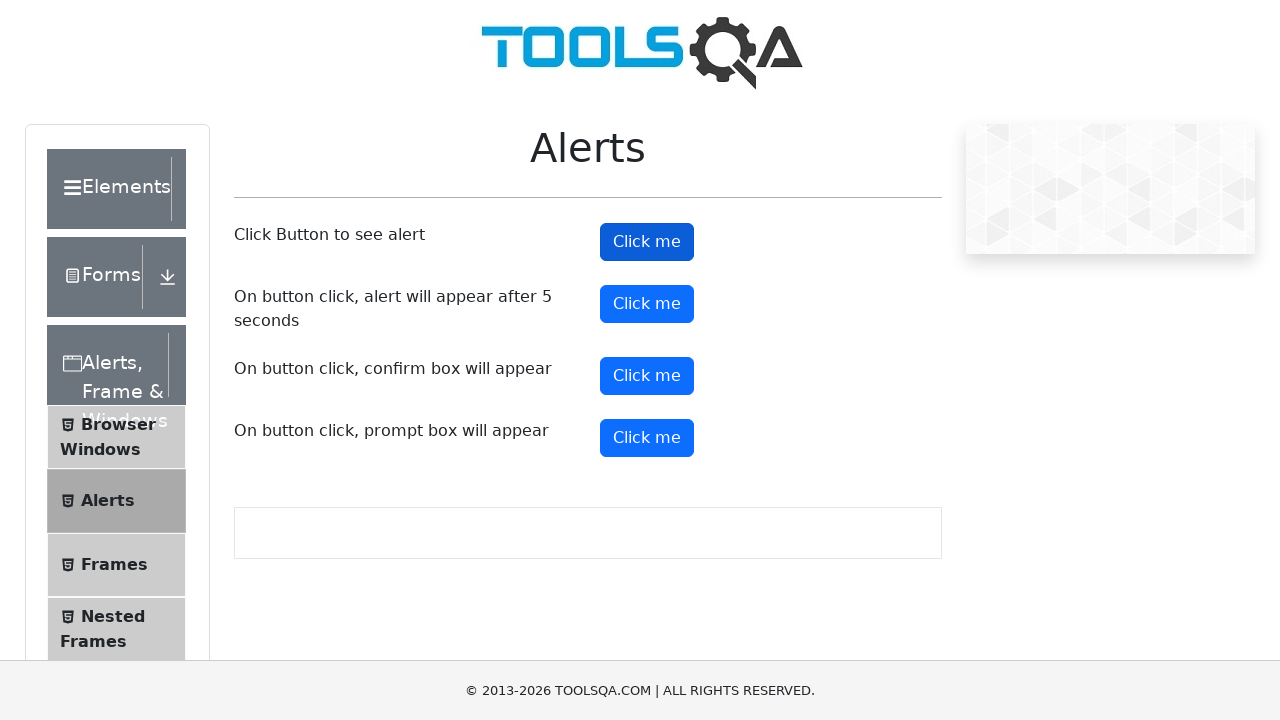

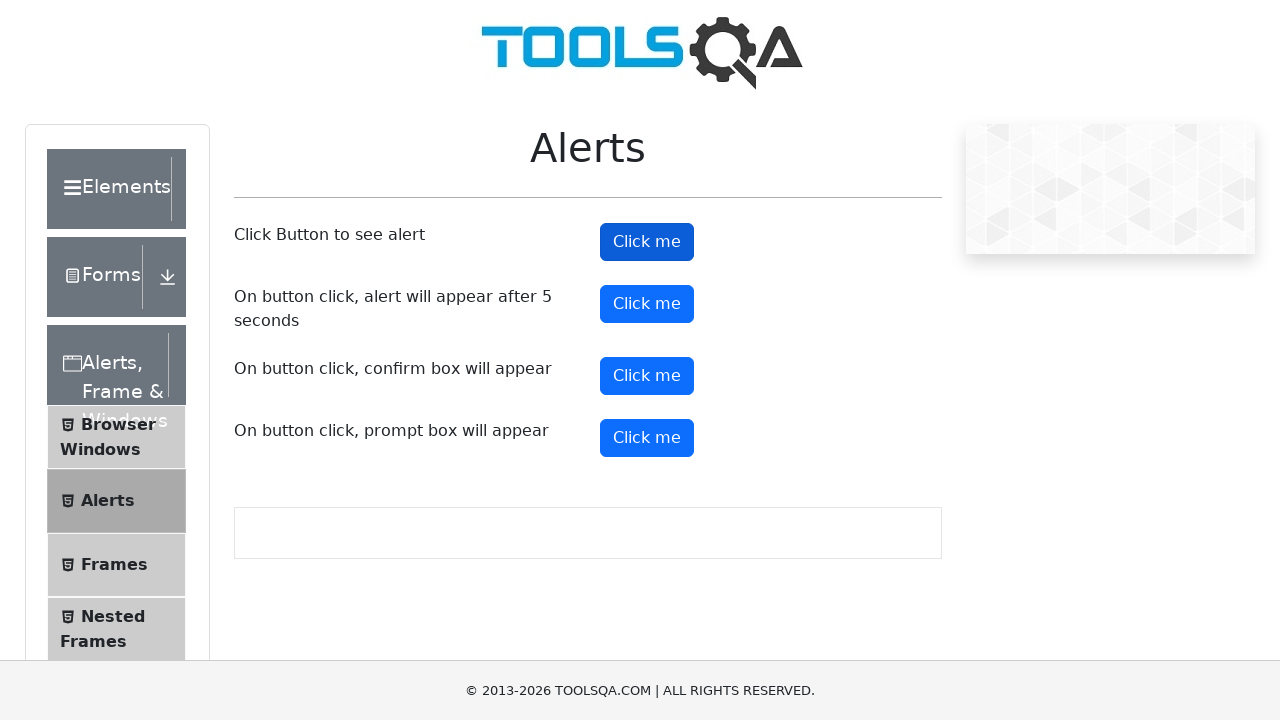